Tests dropdown and checkbox functionality on a practice website by selecting a Senior Citizen discount checkbox, opening a passenger info dropdown, incrementing the adult passenger count 4 times, and closing the dropdown.

Starting URL: https://rahulshettyacademy.com/dropdownsPractise/

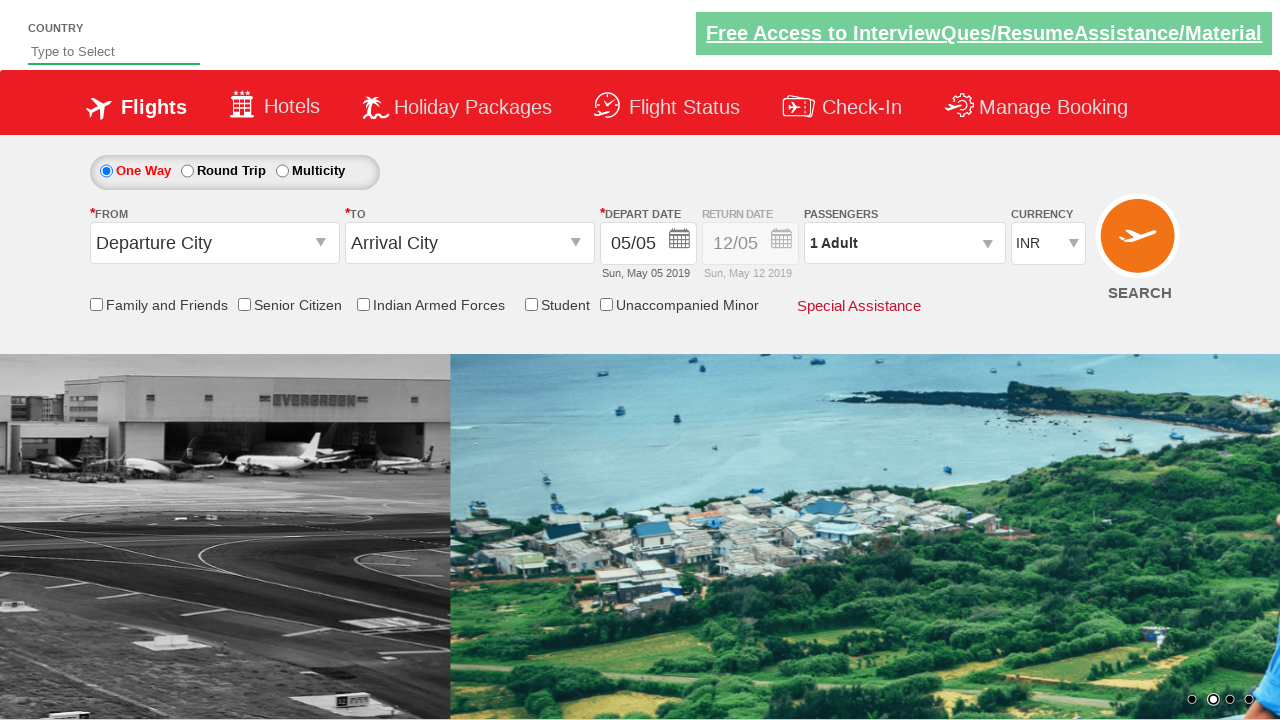

Clicked Senior Citizen Discount checkbox at (244, 304) on input[id*='SeniorCitizenDiscount']
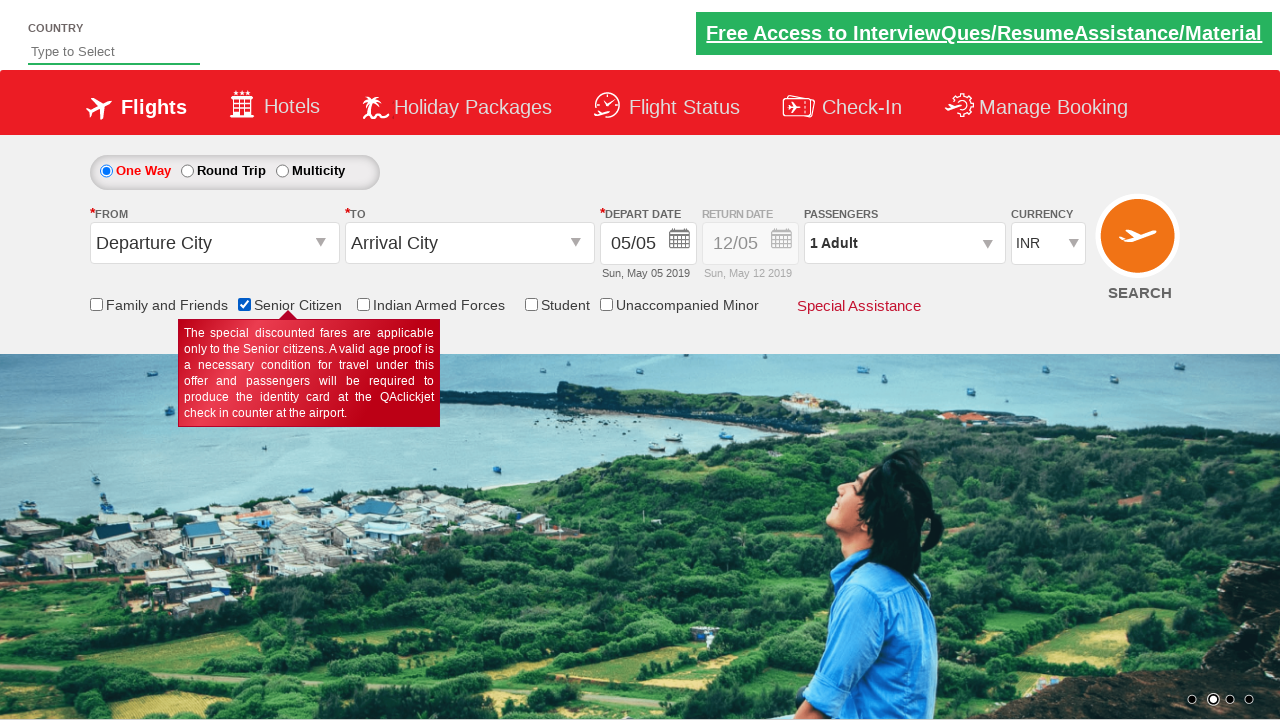

Clicked passenger info dropdown to open it at (904, 243) on #divpaxinfo
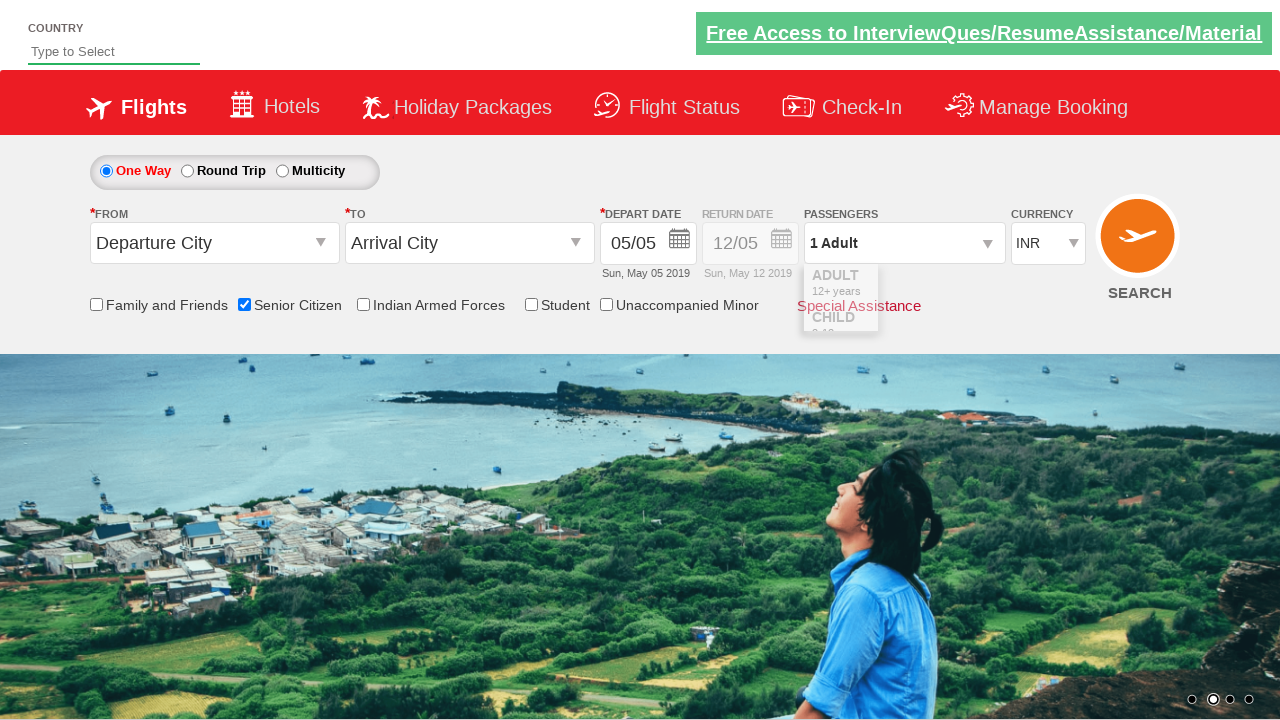

Waited for dropdown to be visible
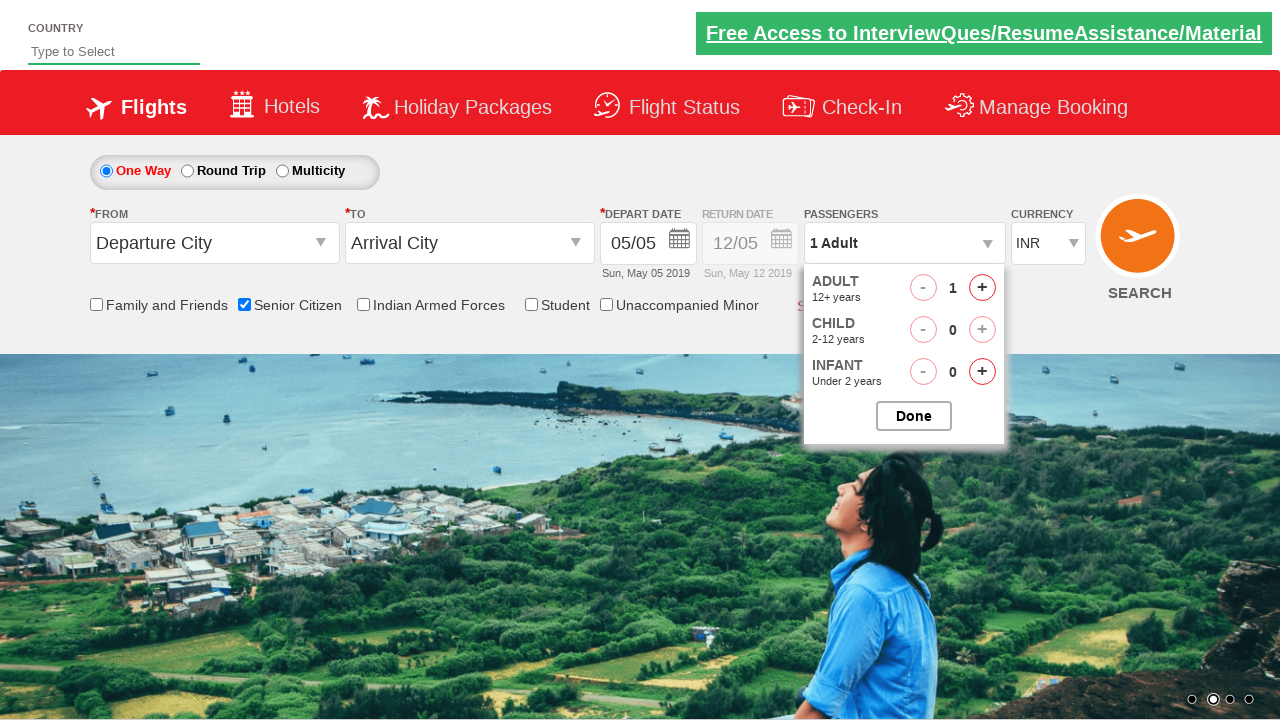

Incremented adult passenger count (iteration 1 of 4) at (982, 288) on #hrefIncAdt
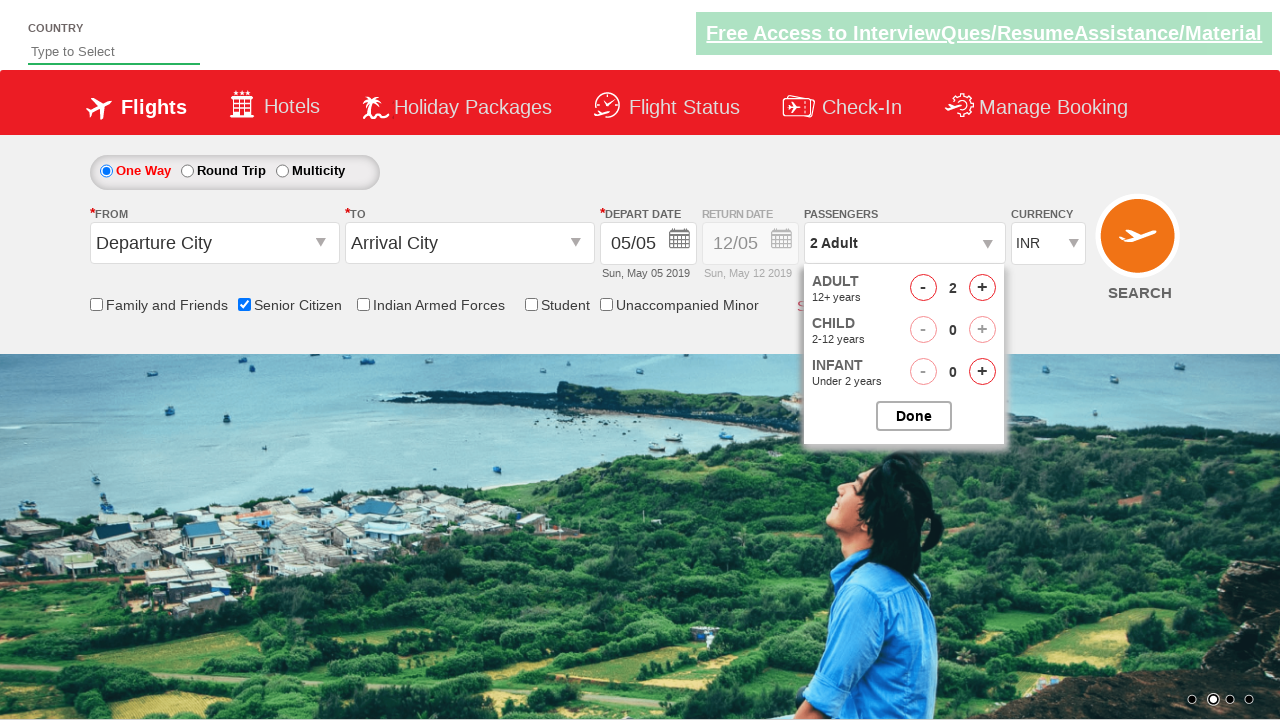

Incremented adult passenger count (iteration 2 of 4) at (982, 288) on #hrefIncAdt
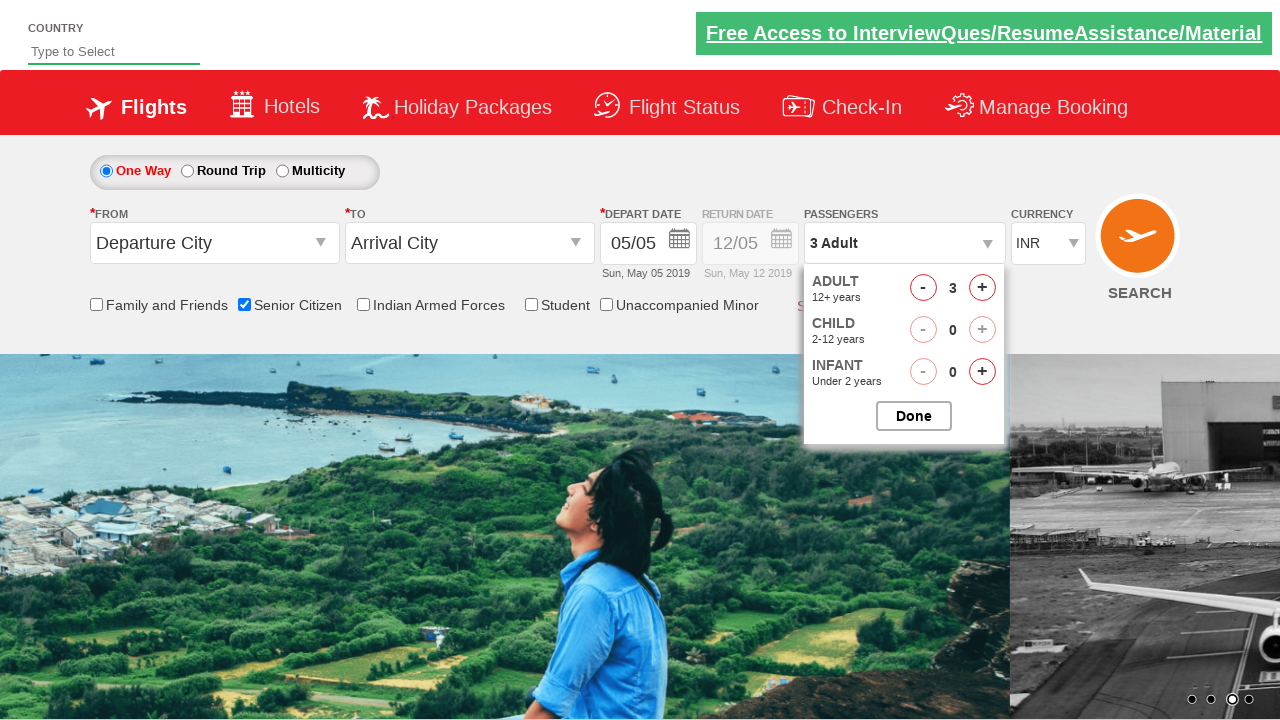

Incremented adult passenger count (iteration 3 of 4) at (982, 288) on #hrefIncAdt
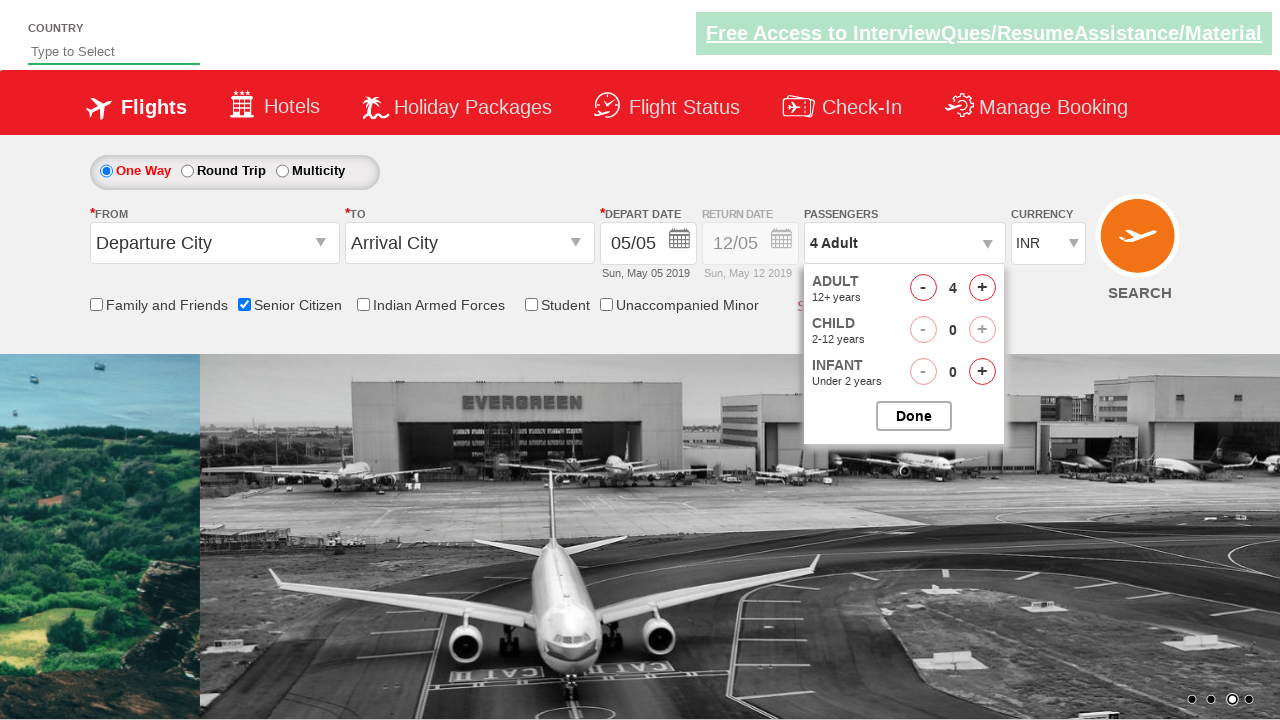

Incremented adult passenger count (iteration 4 of 4) at (982, 288) on #hrefIncAdt
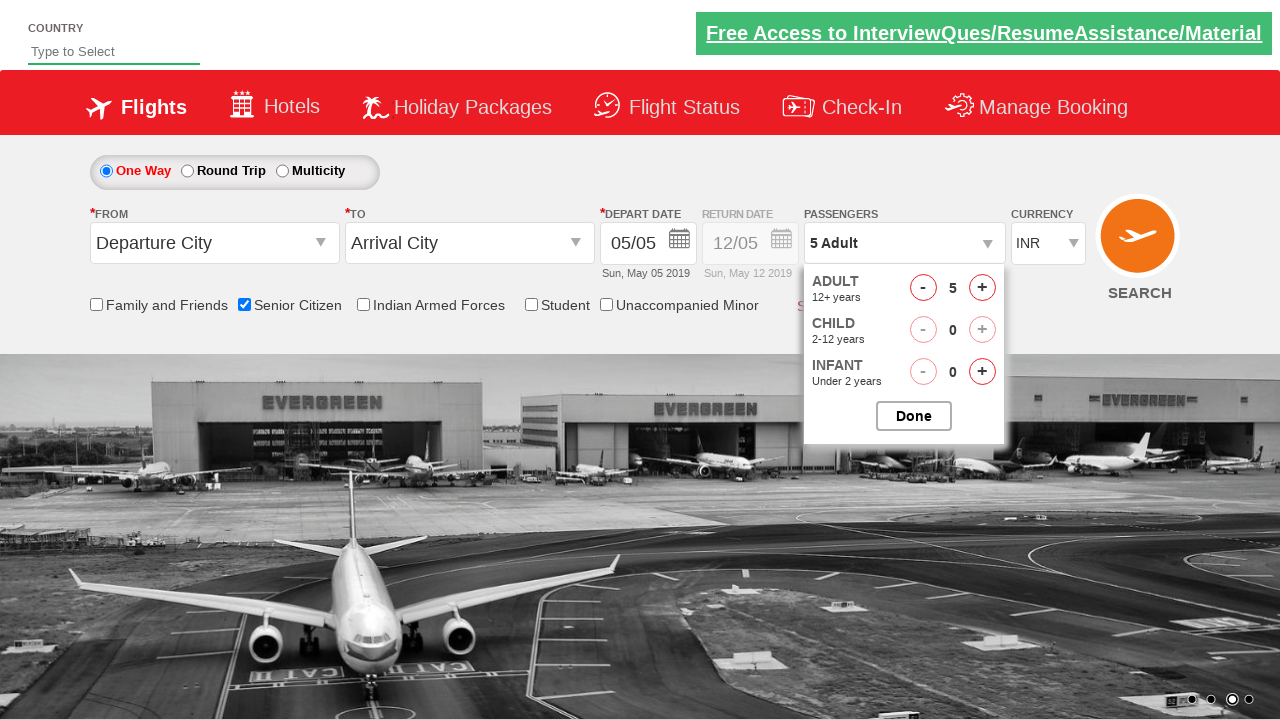

Closed passenger options dropdown at (914, 416) on #btnclosepaxoption
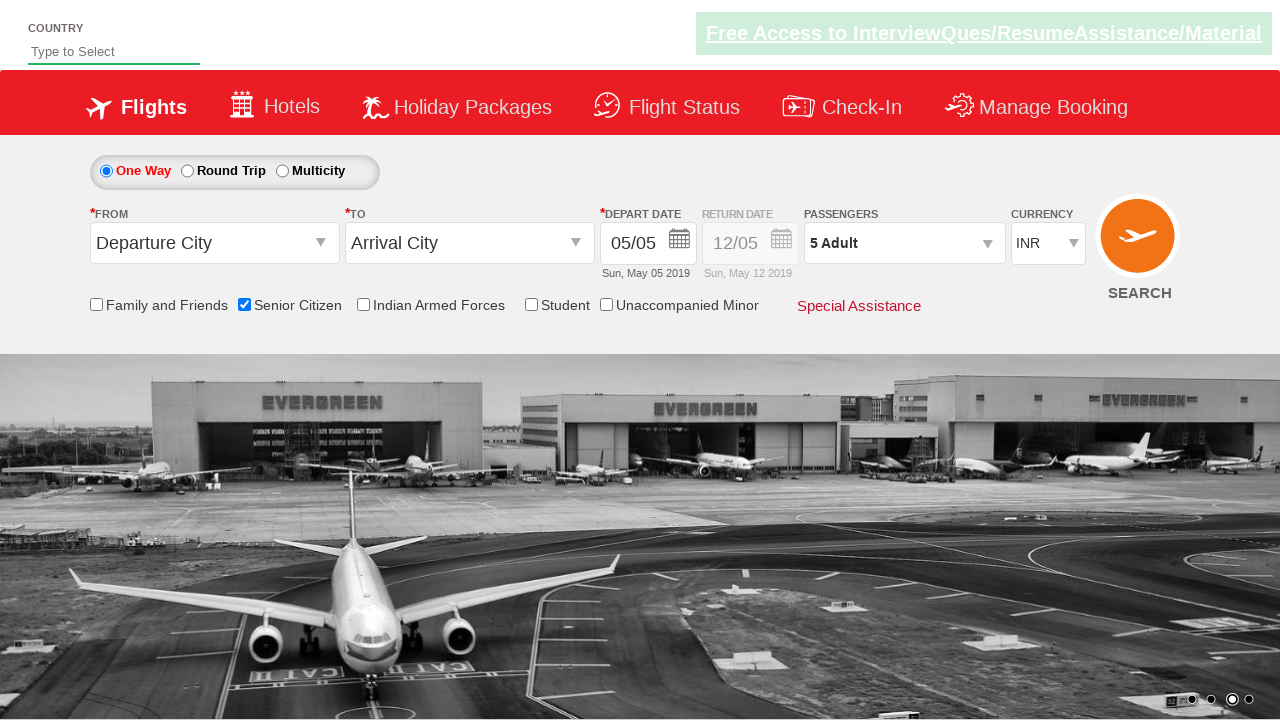

Verified dropdown closed and passenger info selector is present
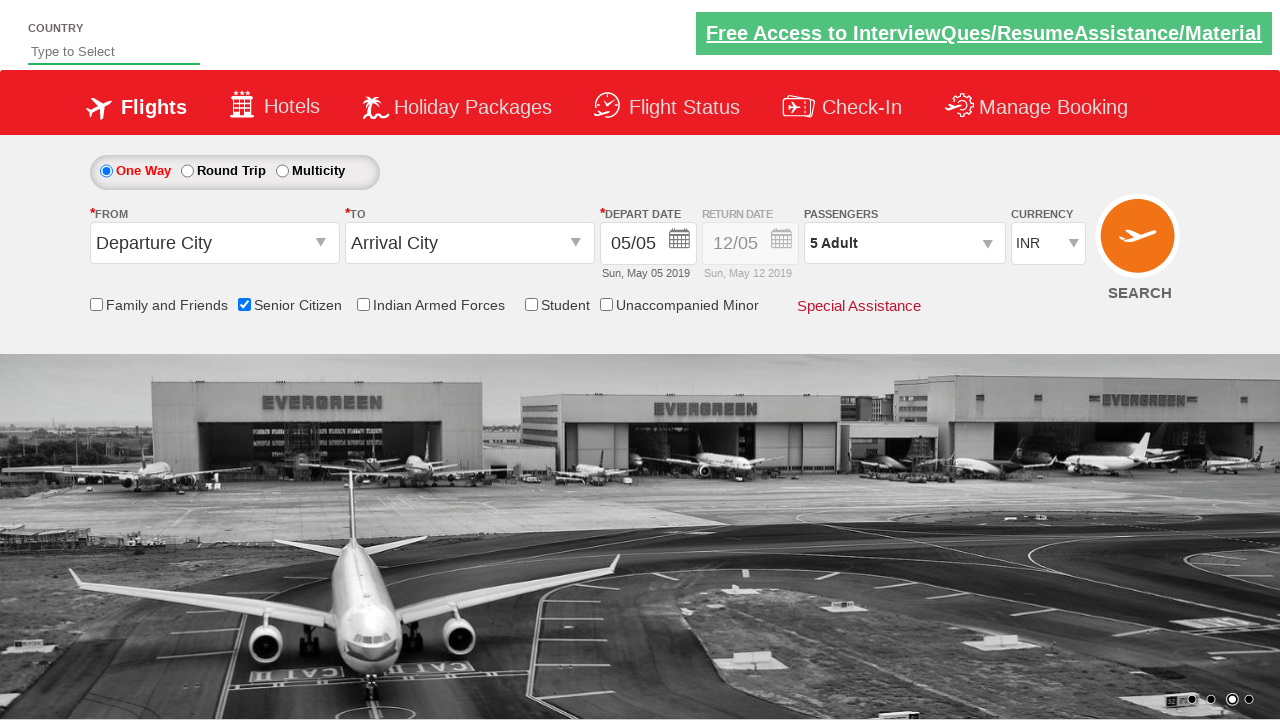

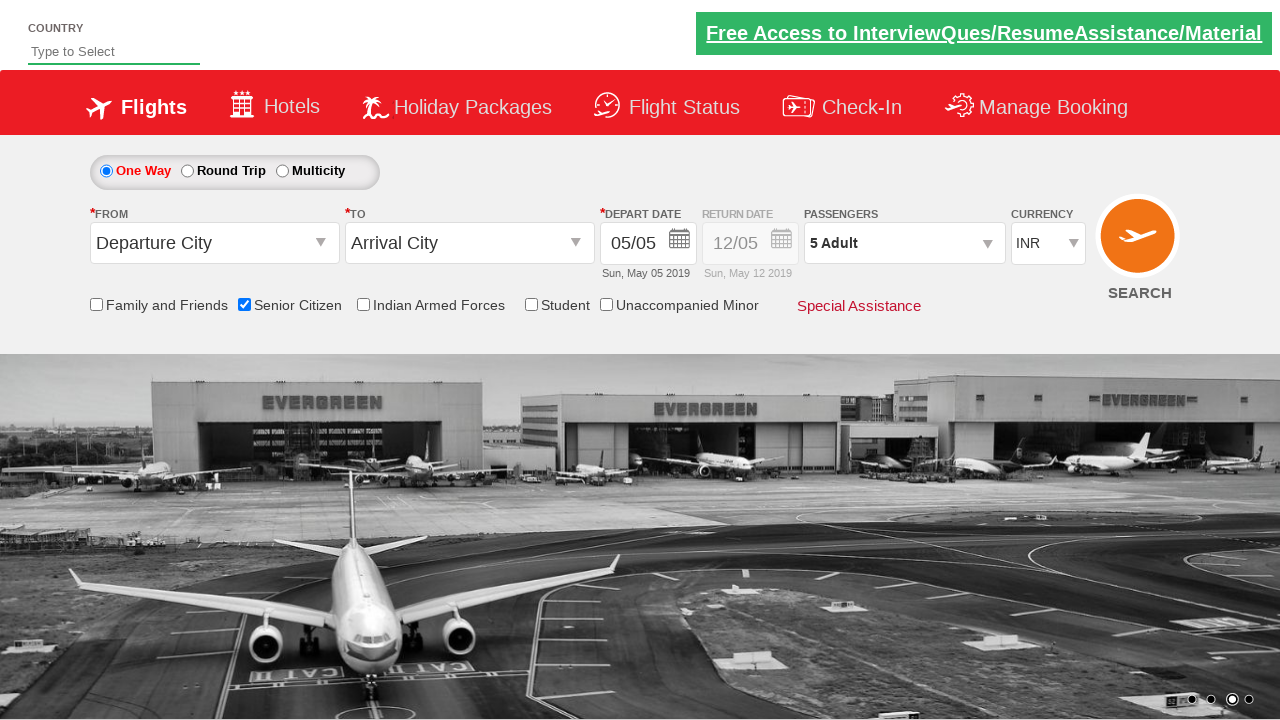